Tests the product search functionality on a practice e-commerce site by typing a search query, verifying the number of products displayed, and adding a product to cart.

Starting URL: https://rahulshettyacademy.com/seleniumPractise/#/

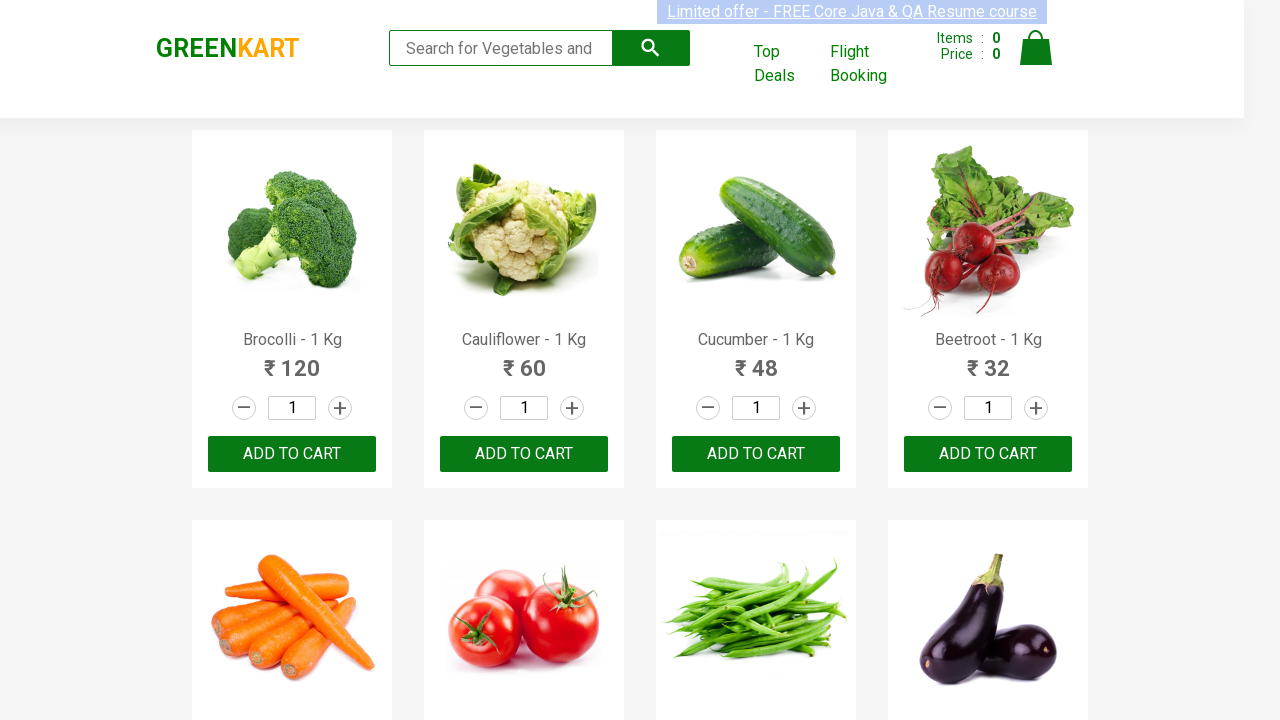

Typed 'ca' in the search box on .search-keyword
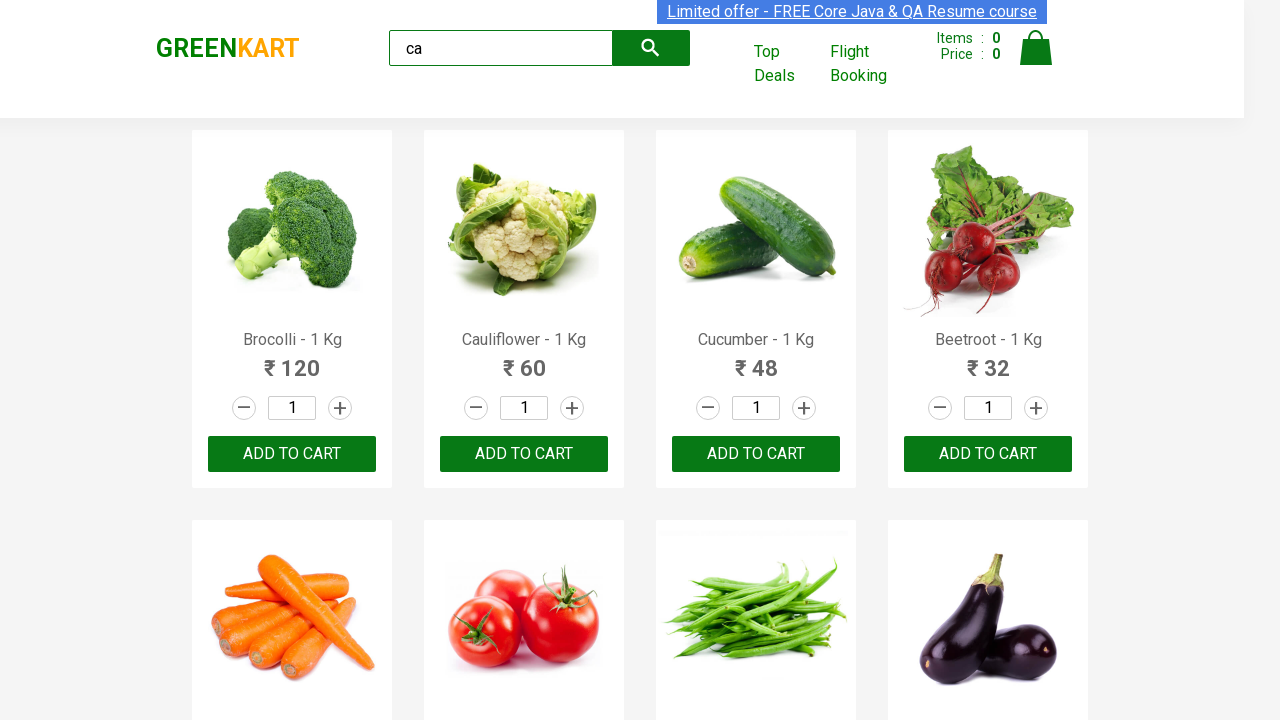

Waited 2 seconds for search results to load
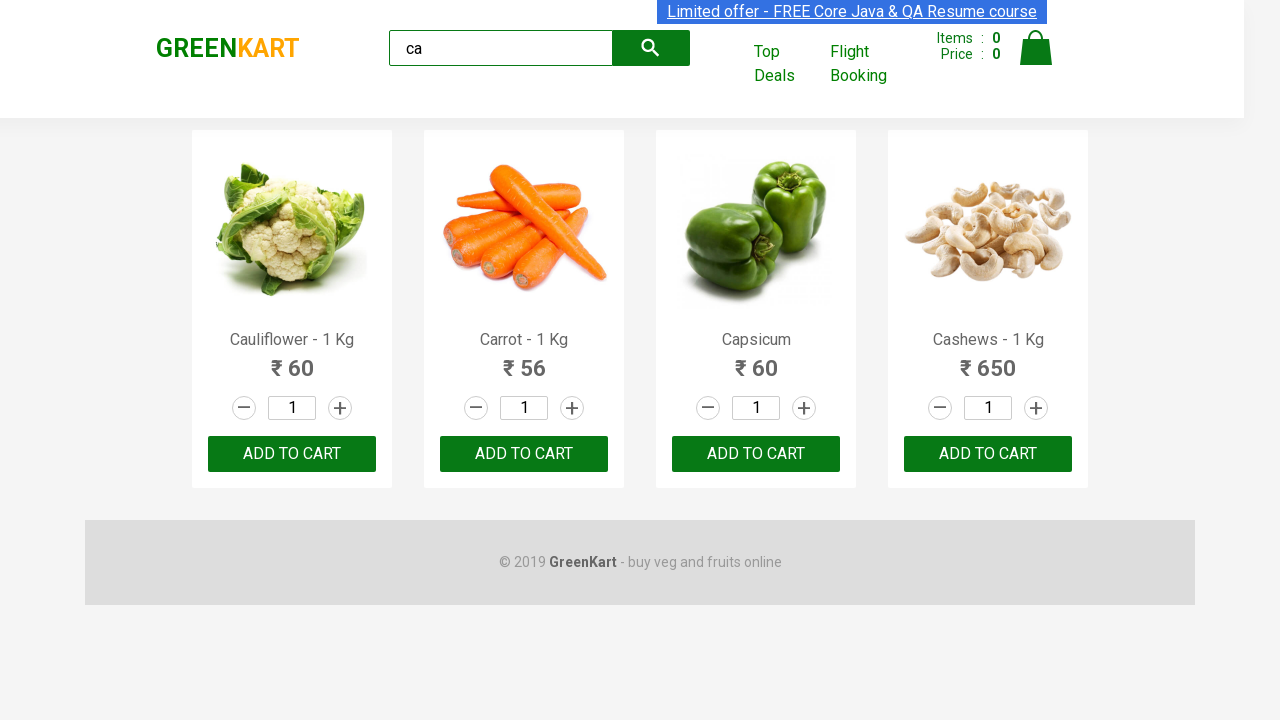

Product elements loaded on the page
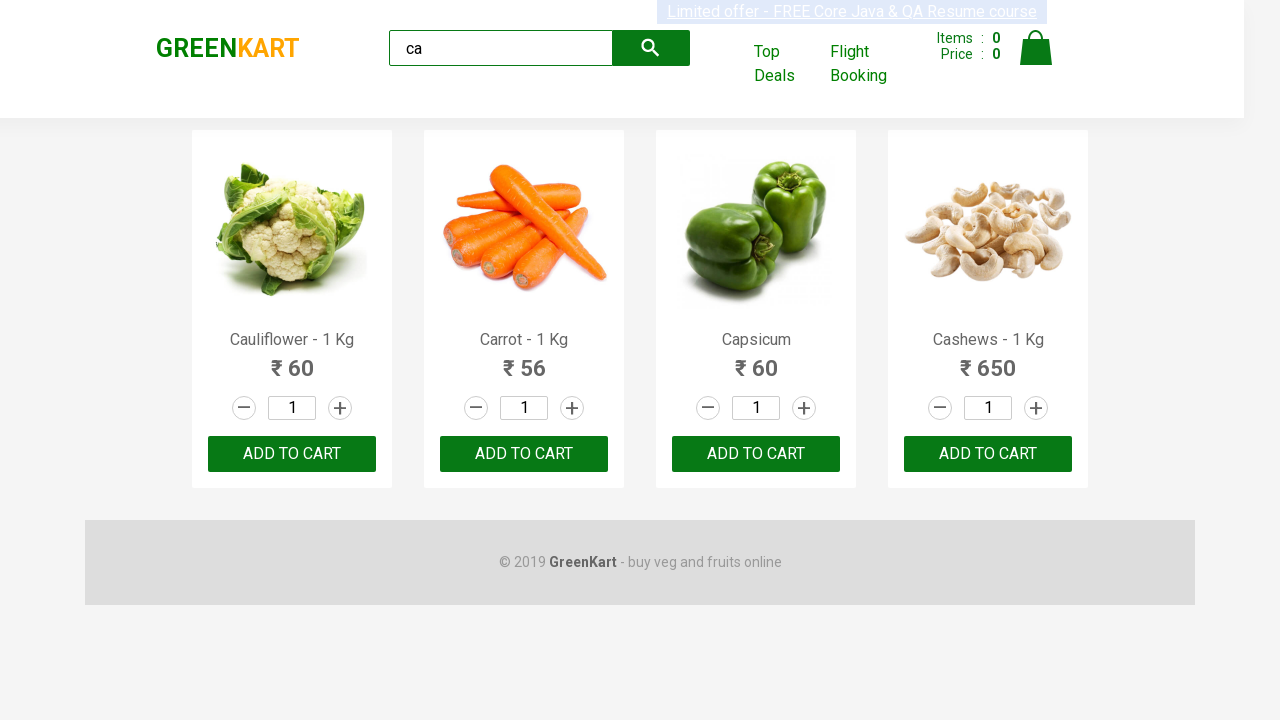

Located all products in the products container
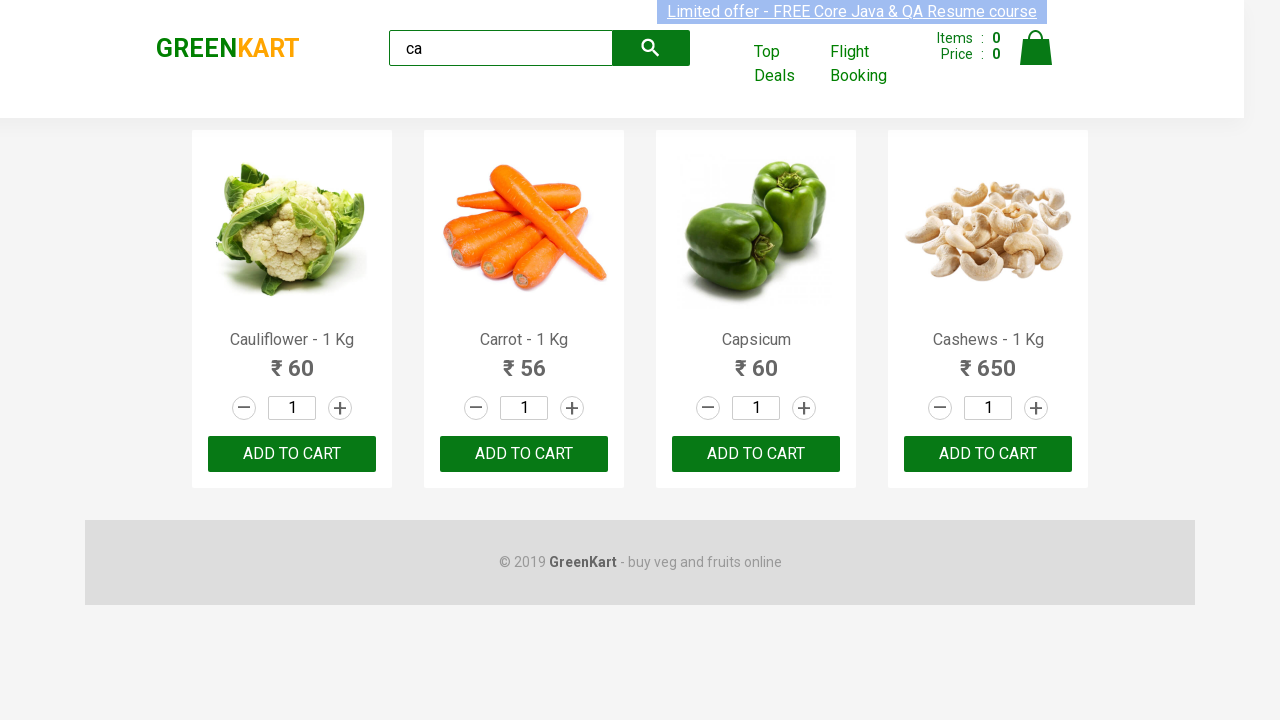

First product element is ready
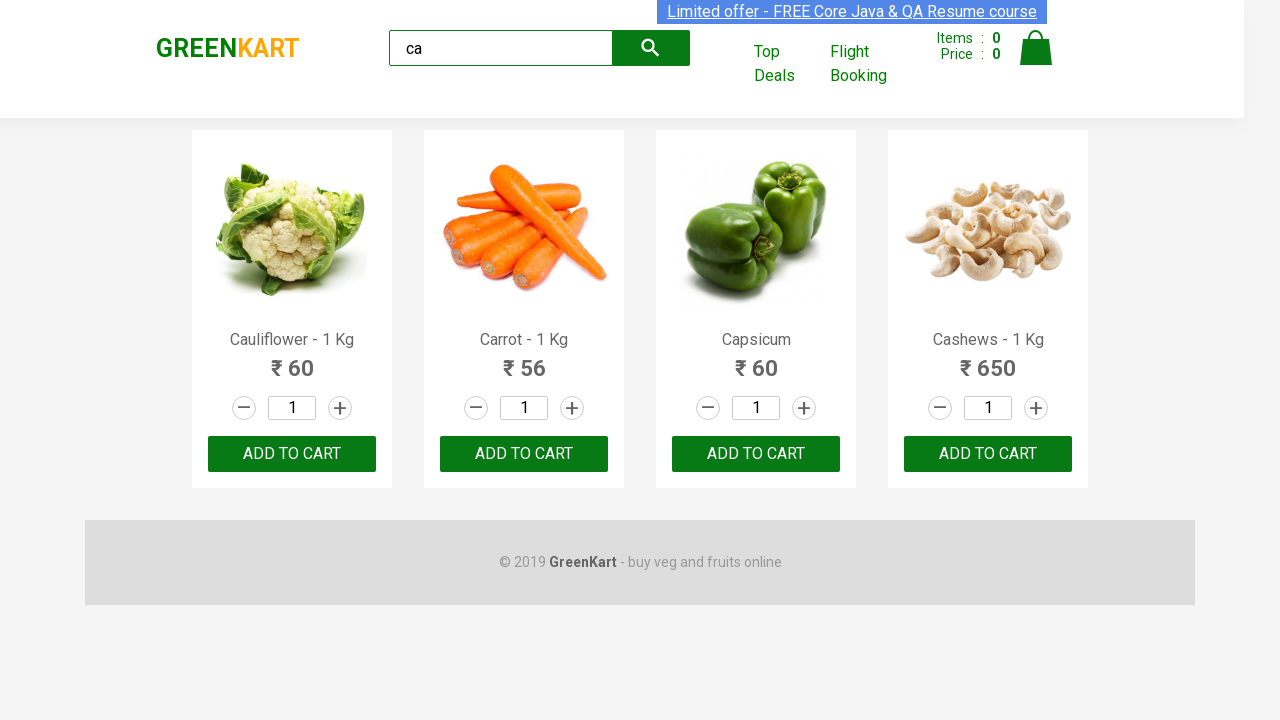

Clicked 'ADD TO CART' button on the third product at (756, 454) on .products .product >> nth=2 >> text=ADD TO CART
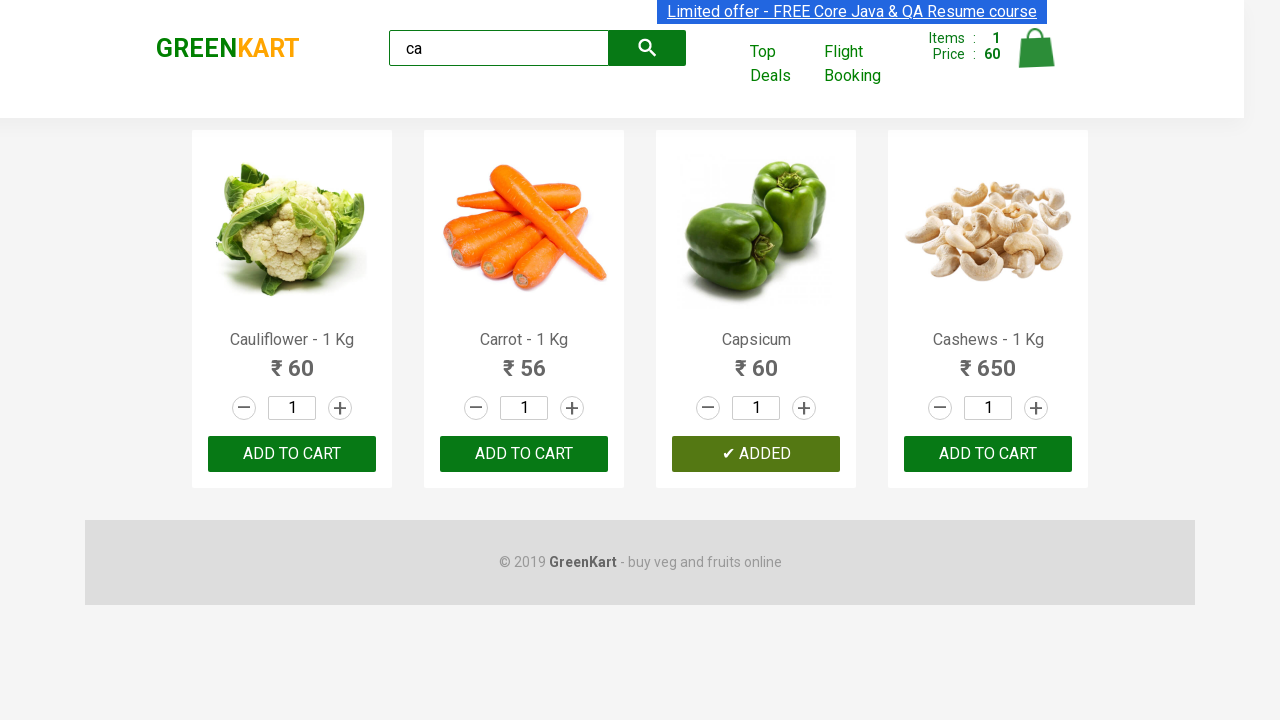

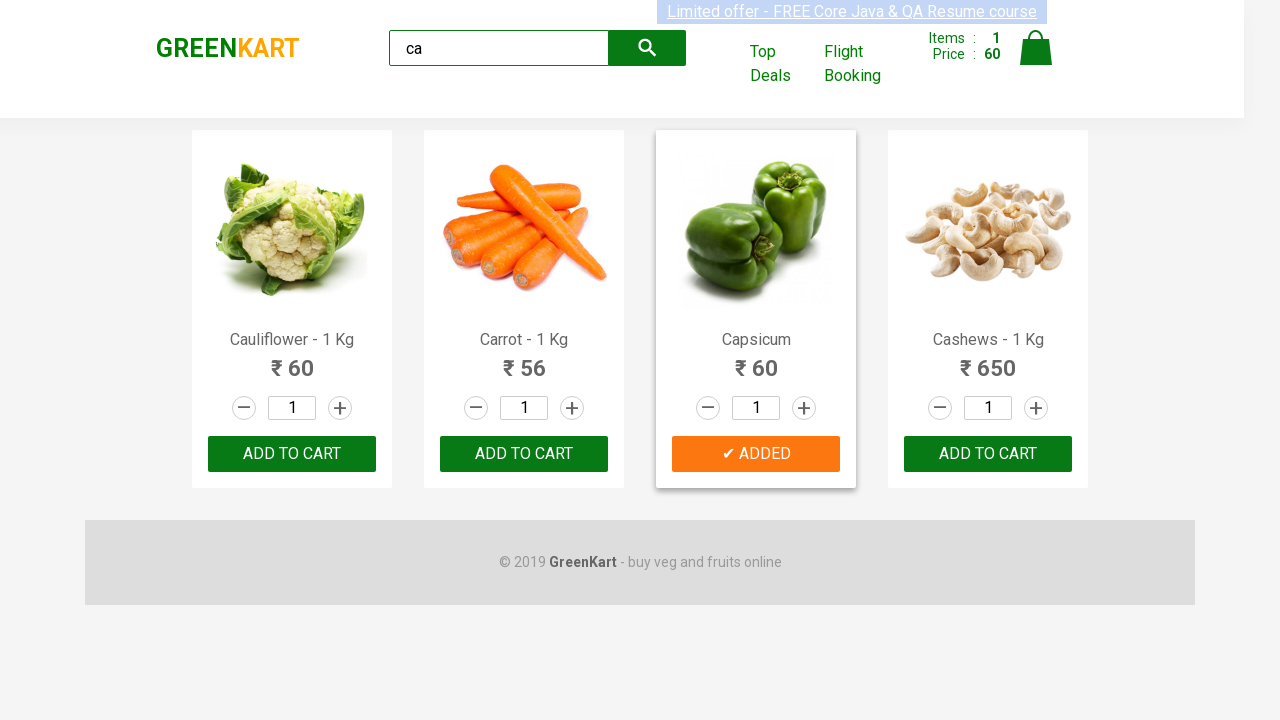